Tests drag and drop functionality by dragging an element from source to target location within an iframe

Starting URL: https://jqueryui.com/droppable/

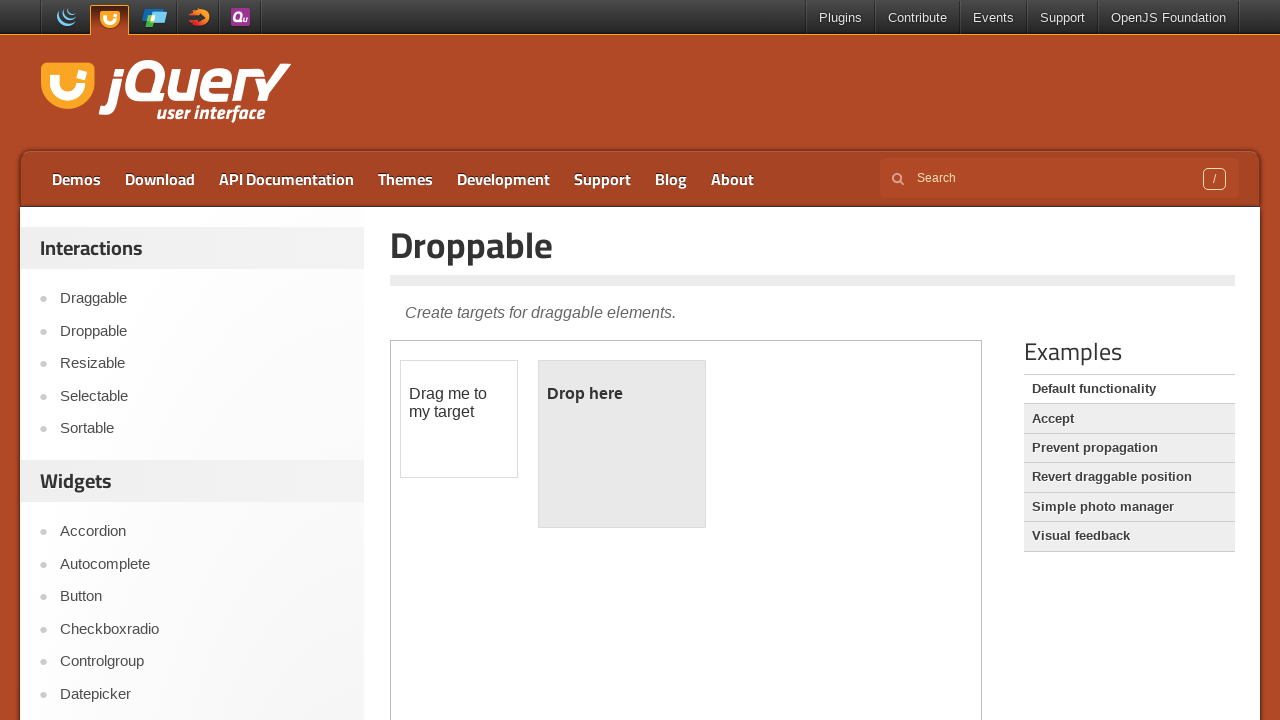

Located the iframe containing drag and drop demo
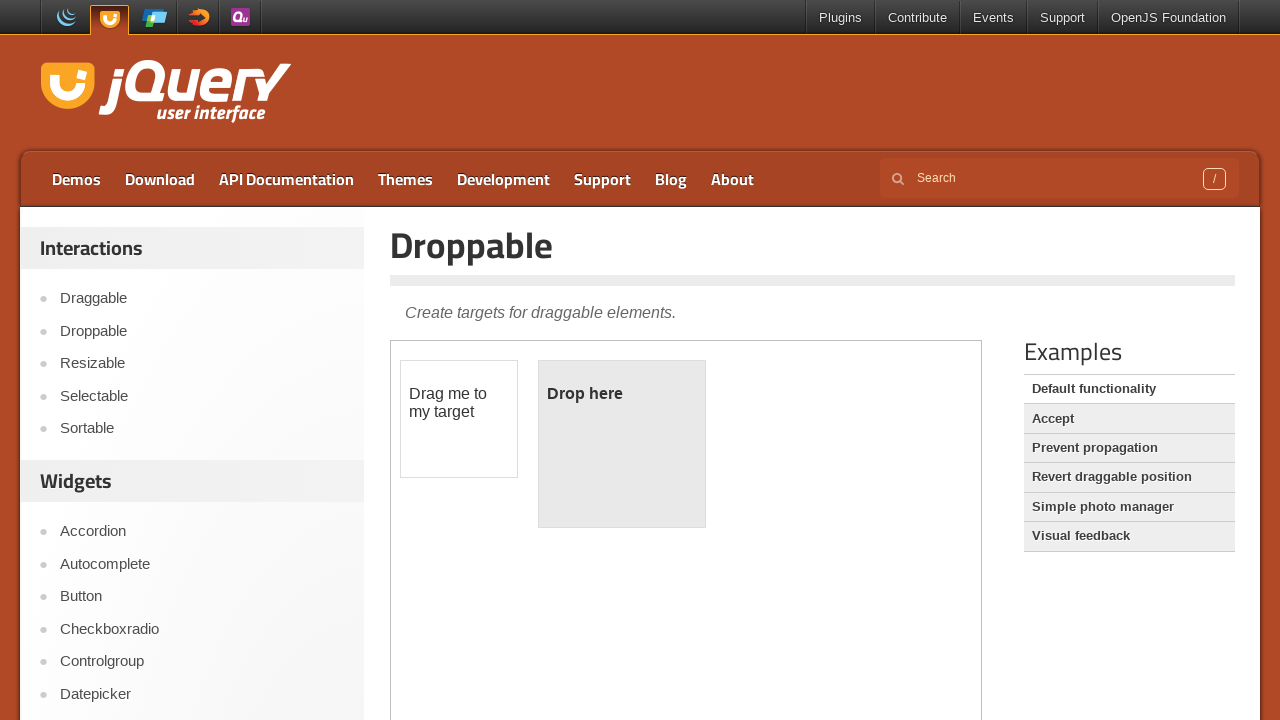

Located the draggable source element
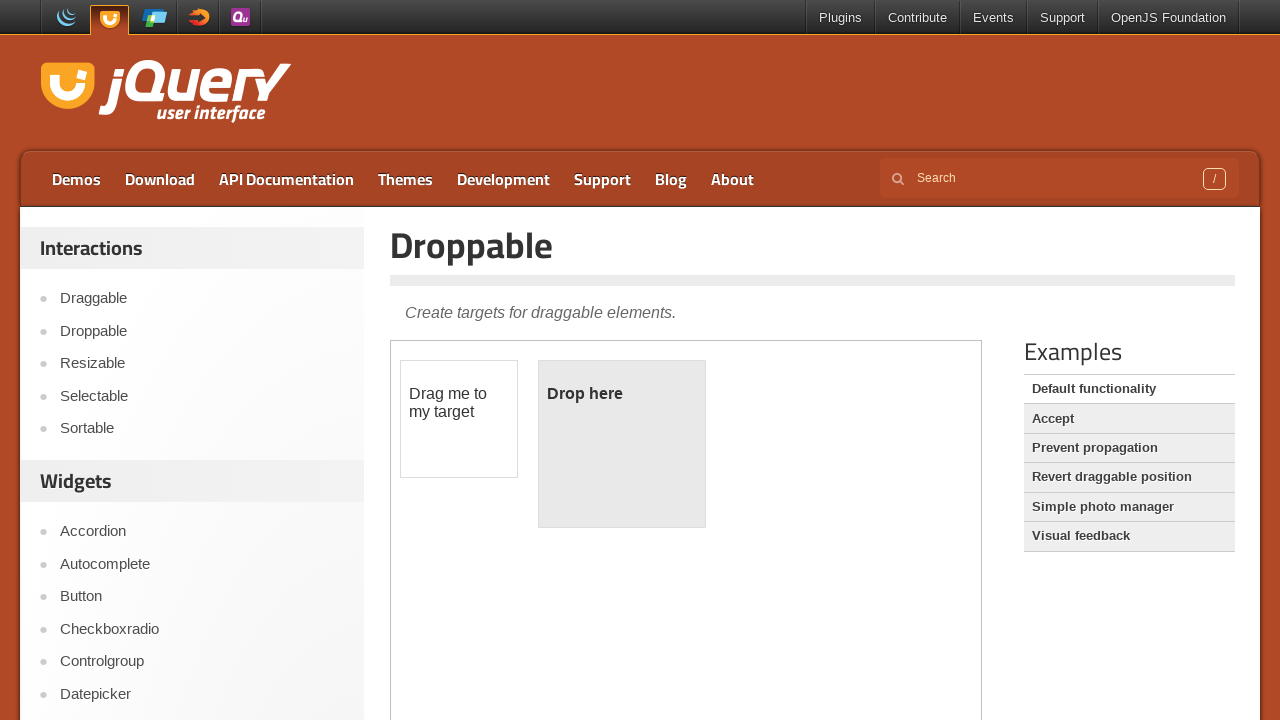

Located the droppable target element
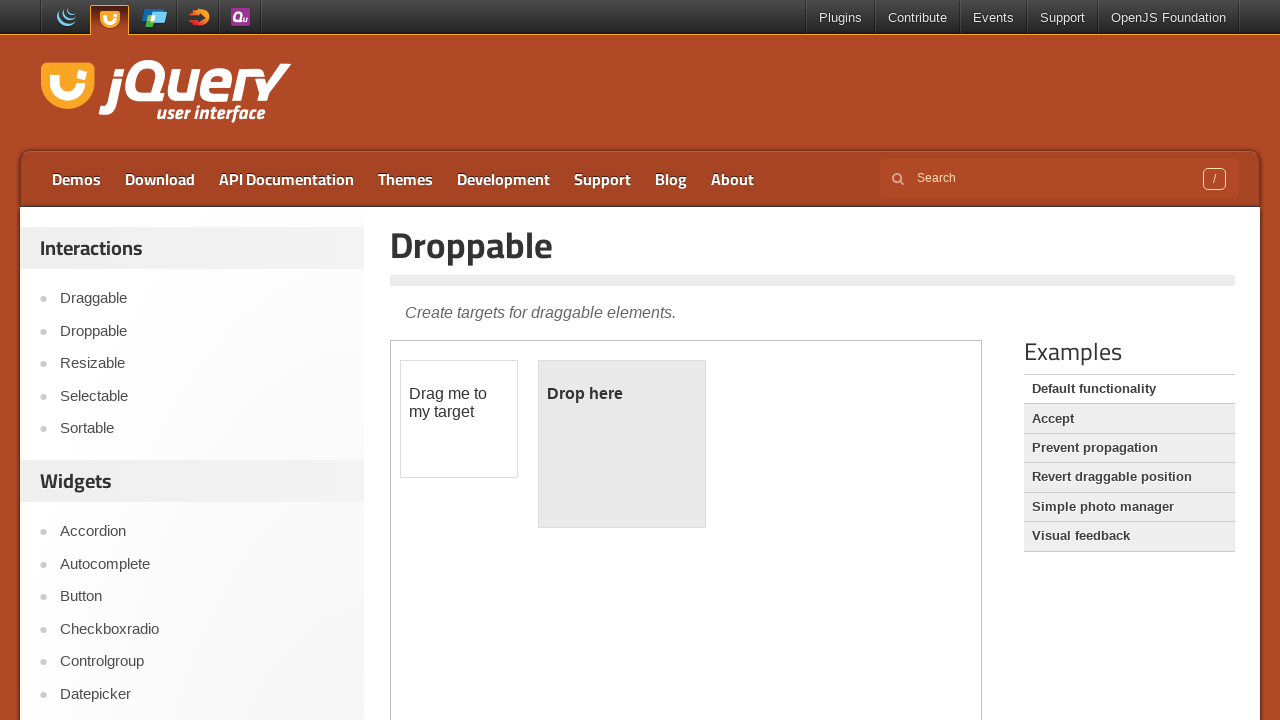

Dragged source element to target location at (622, 444)
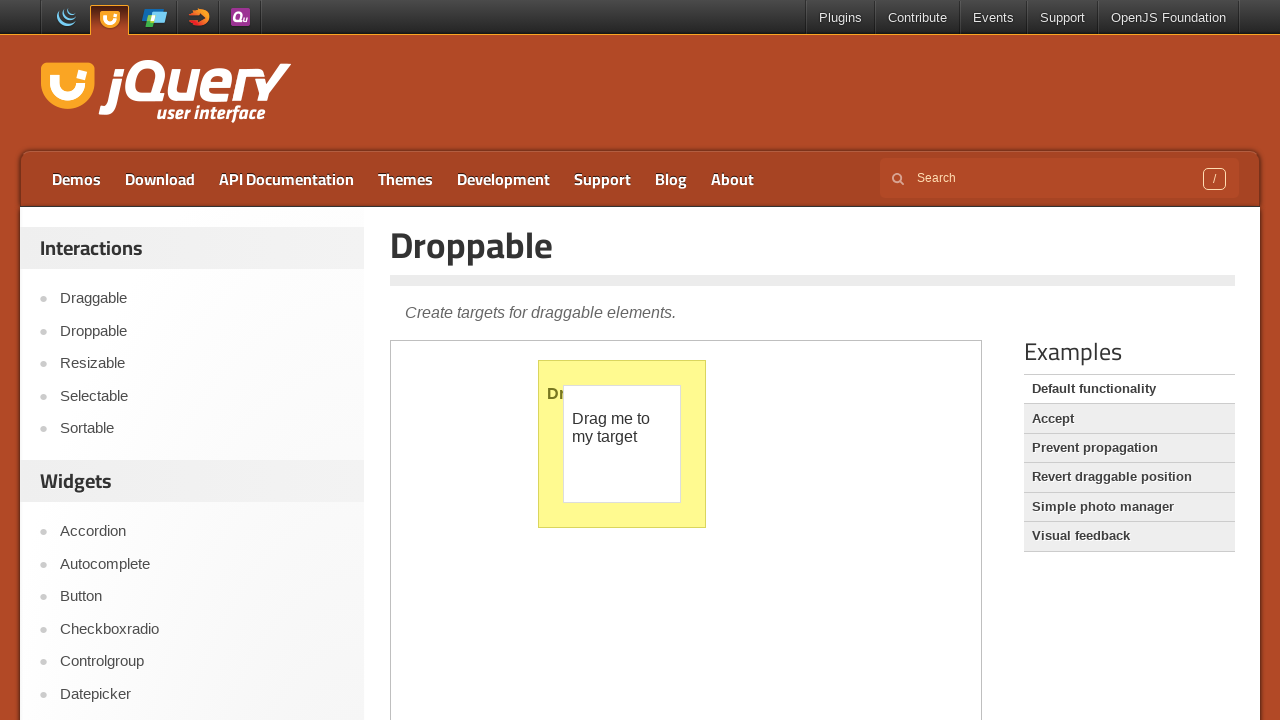

Waited 3 seconds for drag and drop result to display
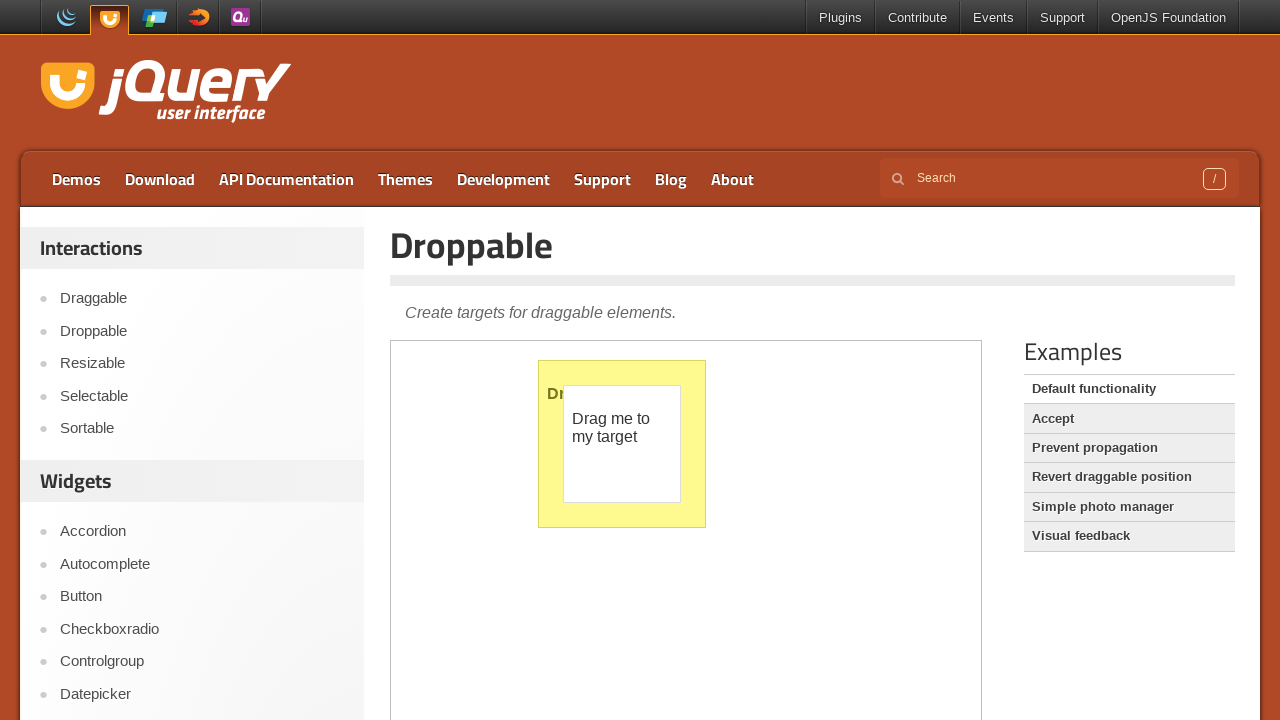

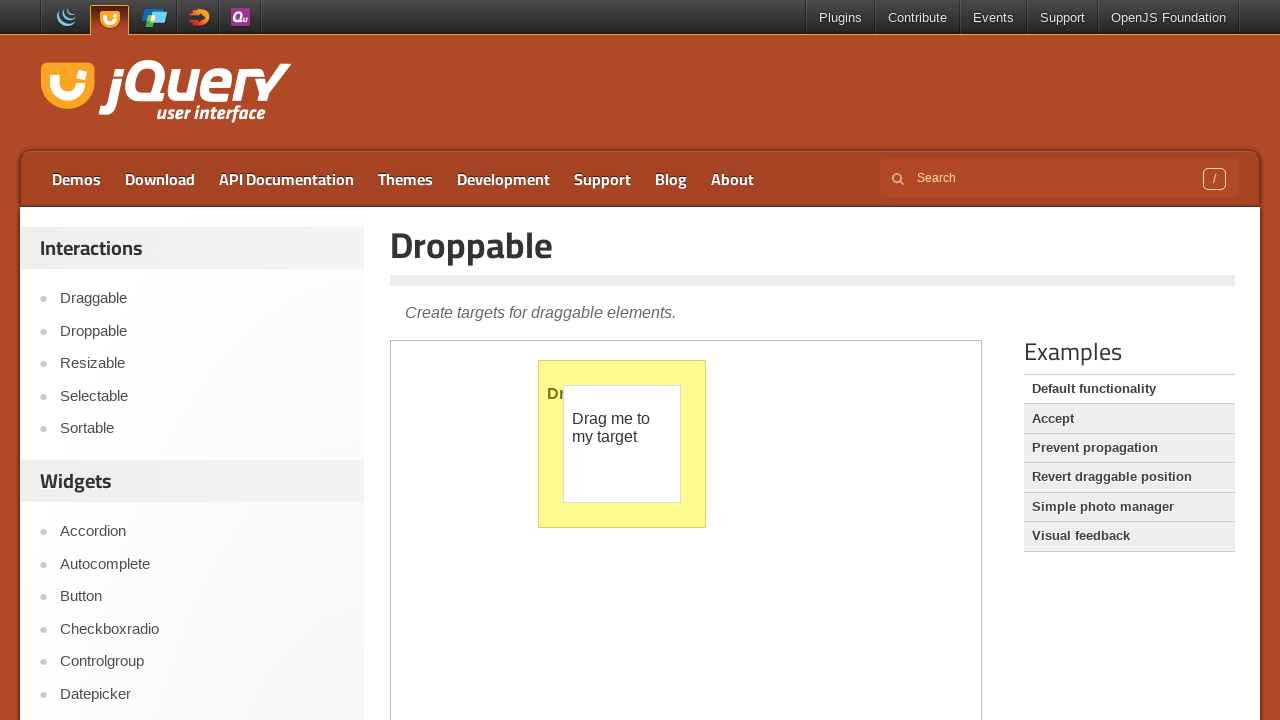